Tests keyboard actions by pressing Ctrl+K to open search and then ESC to close it

Starting URL: https://www.selenium.dev/documentation/webdriver/actions_api/keyboard/

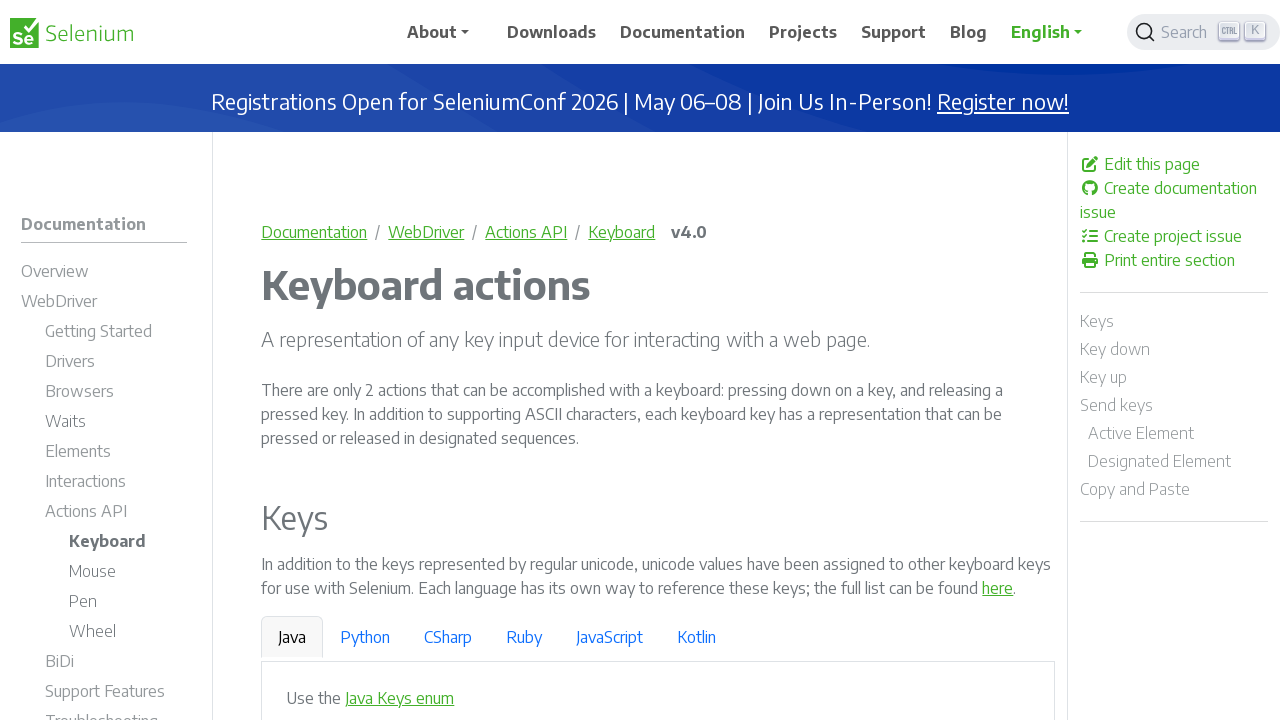

Navigated to Selenium keyboard actions documentation page
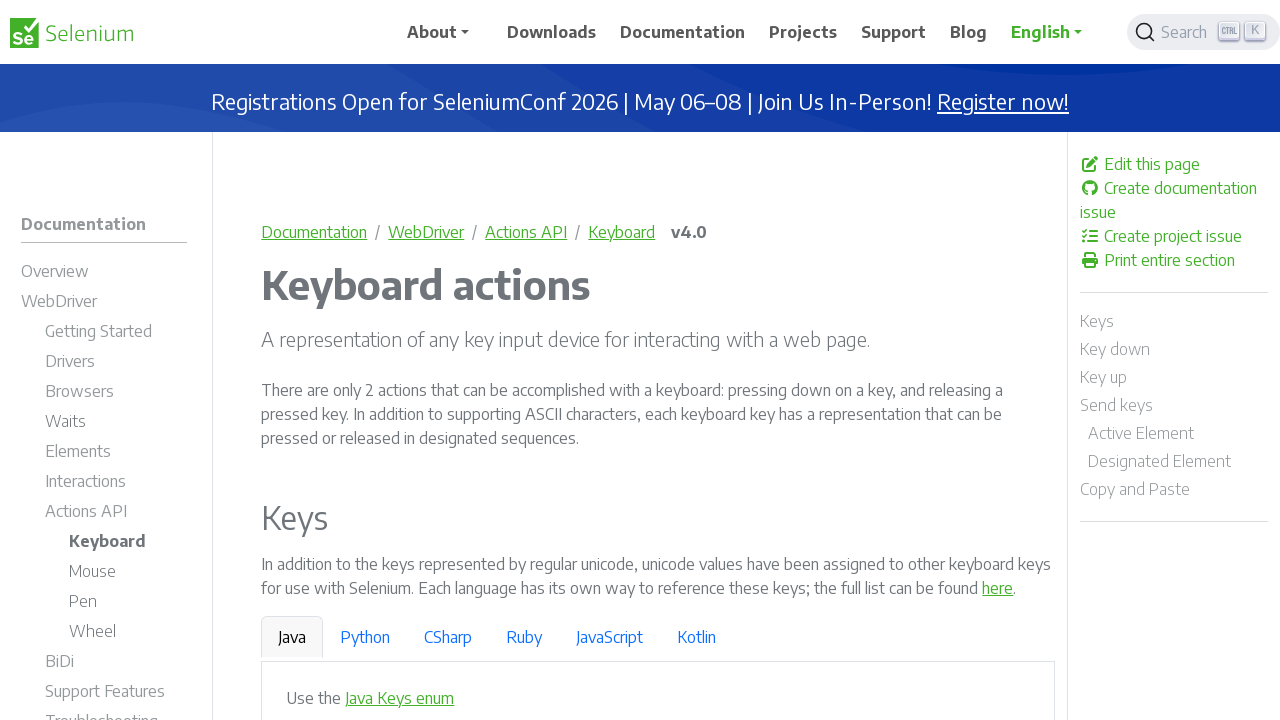

Pressed Ctrl+K to open search
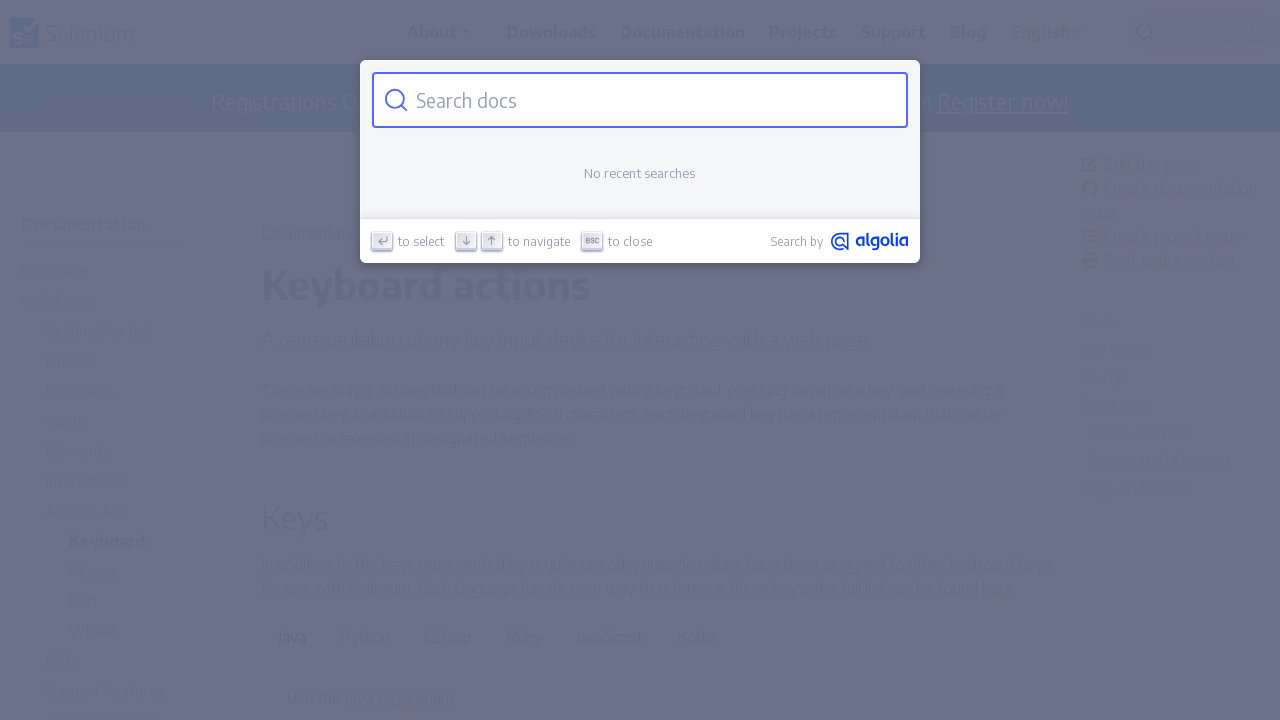

Pressed Escape to close search
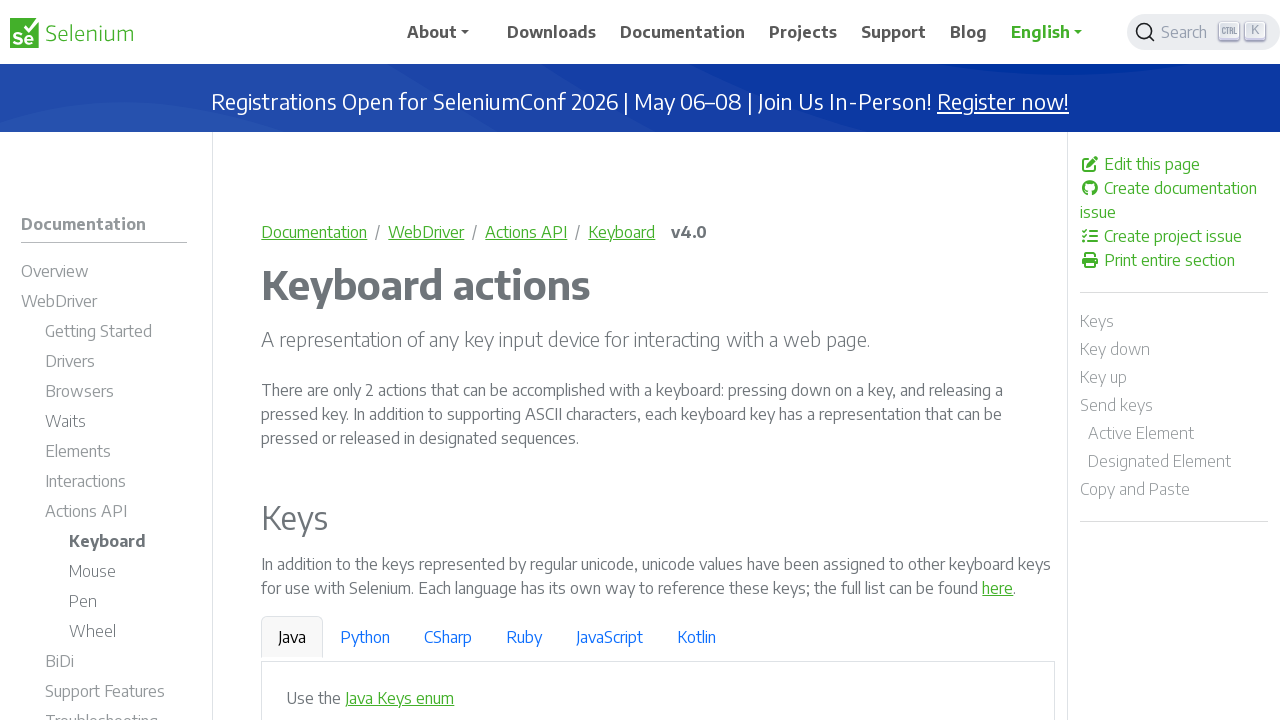

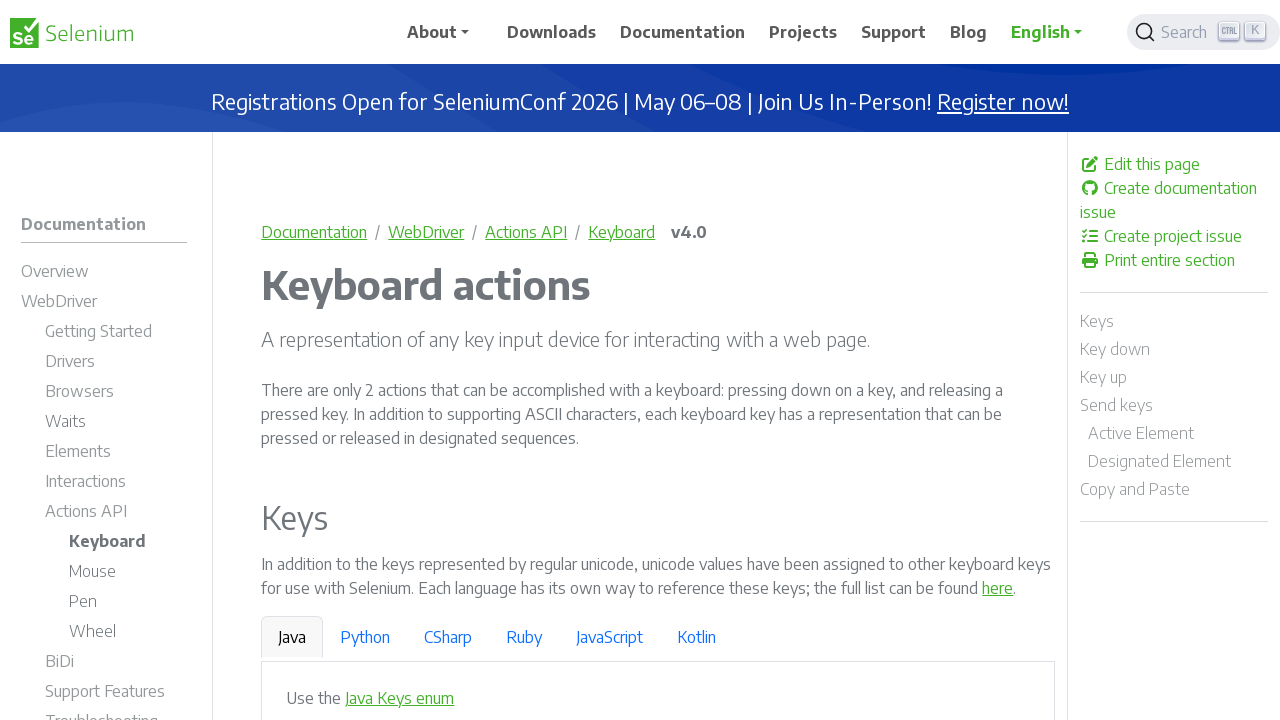